Tests checkbox interaction by locating a group of checkboxes on a tutorial page and clicking each one to select them all.

Starting URL: http://www.tizag.com/htmlT/htmlcheckboxes.php

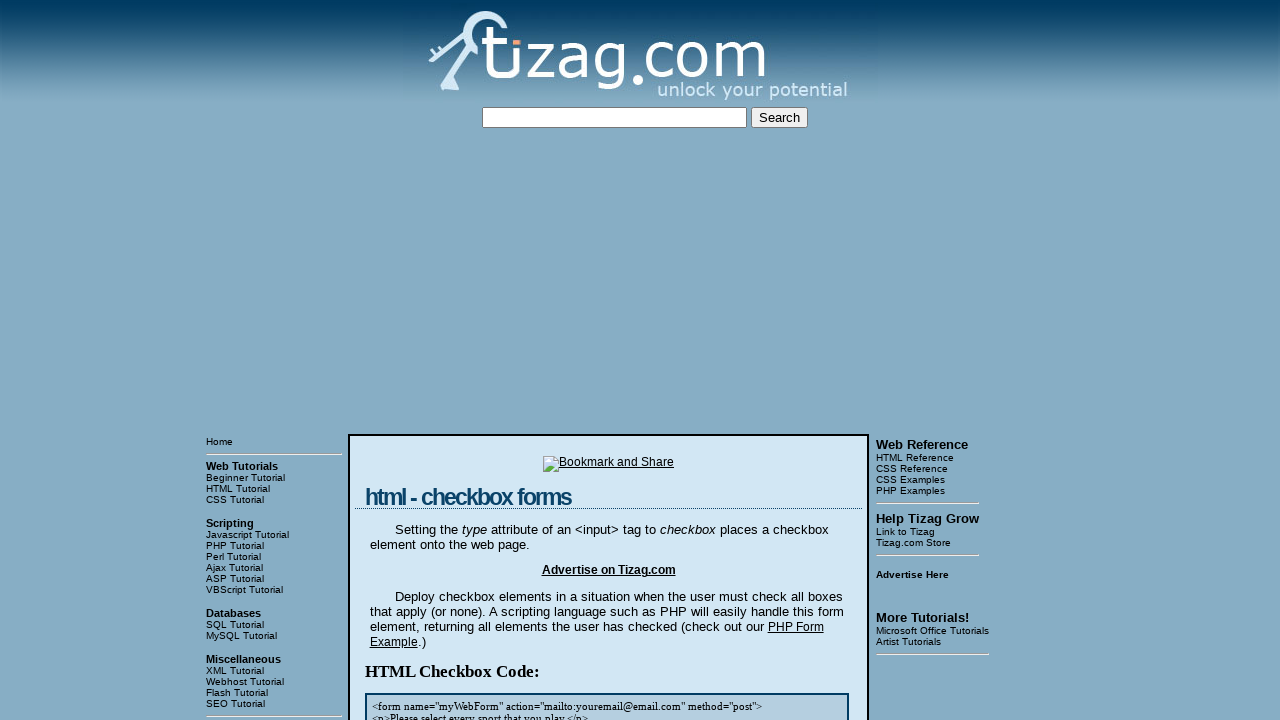

Waited for checkbox block to be present
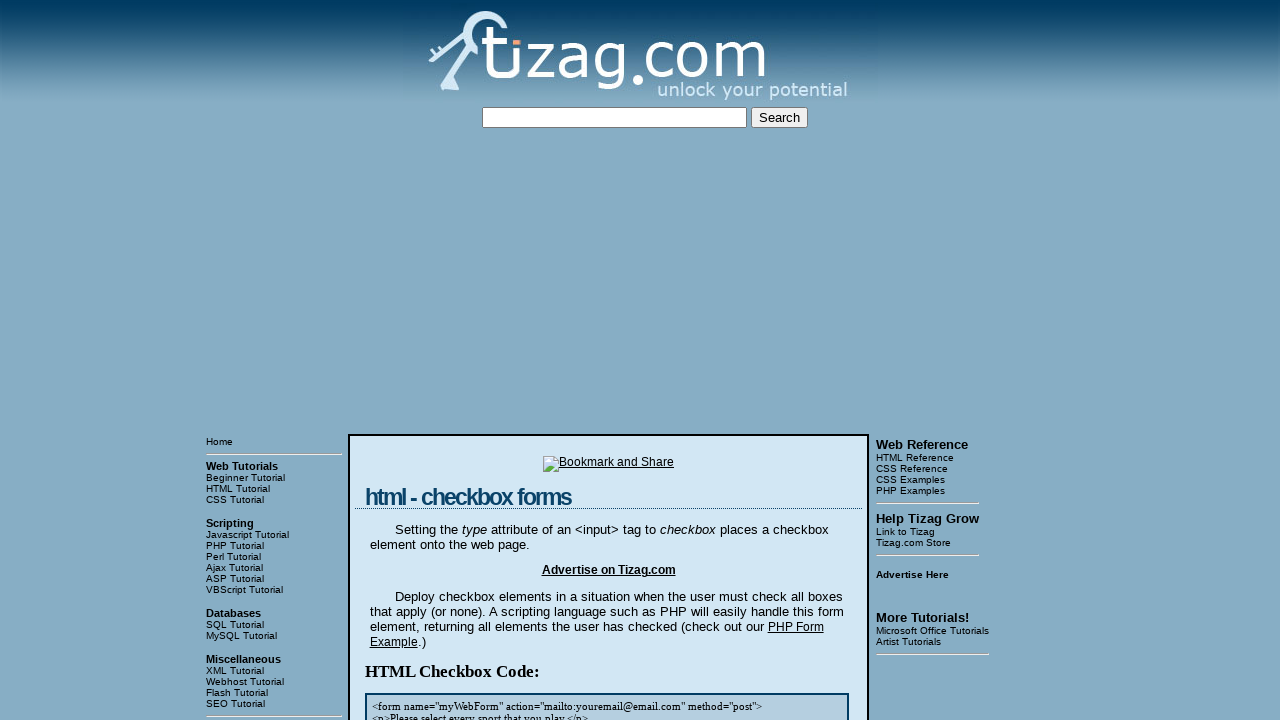

Located all checkboxes with name 'sports'
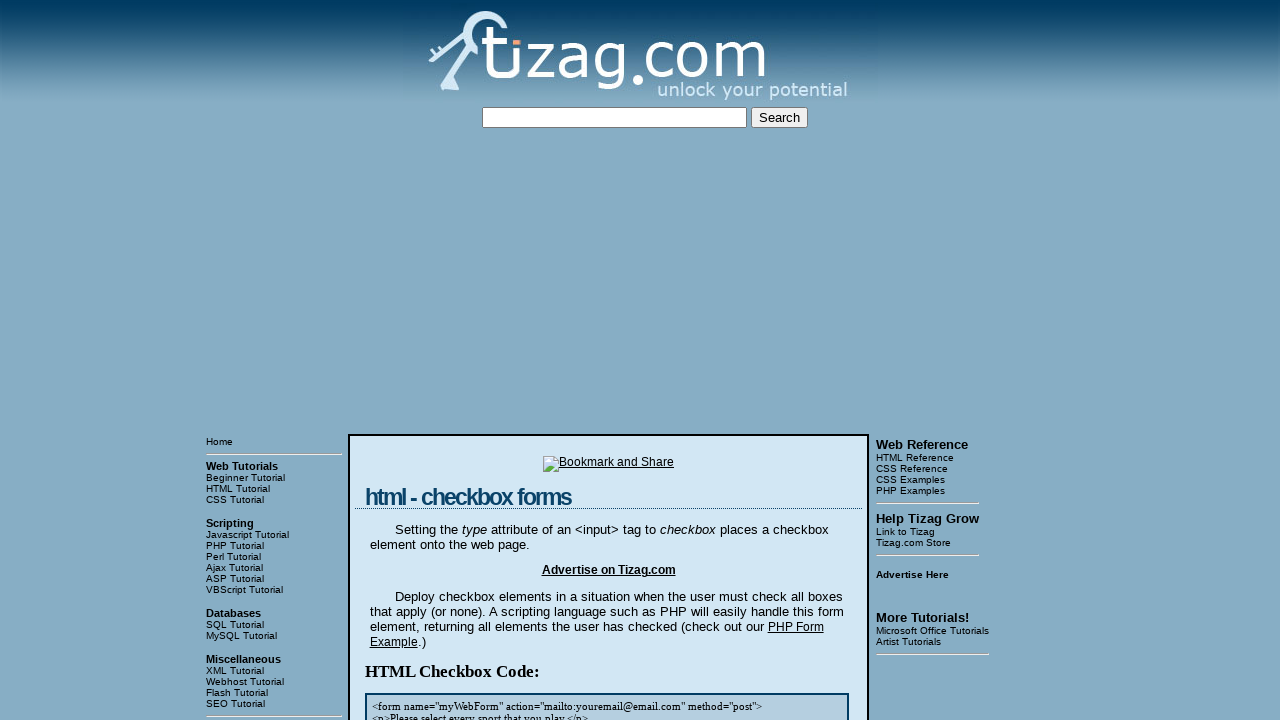

Found 4 checkboxes to select
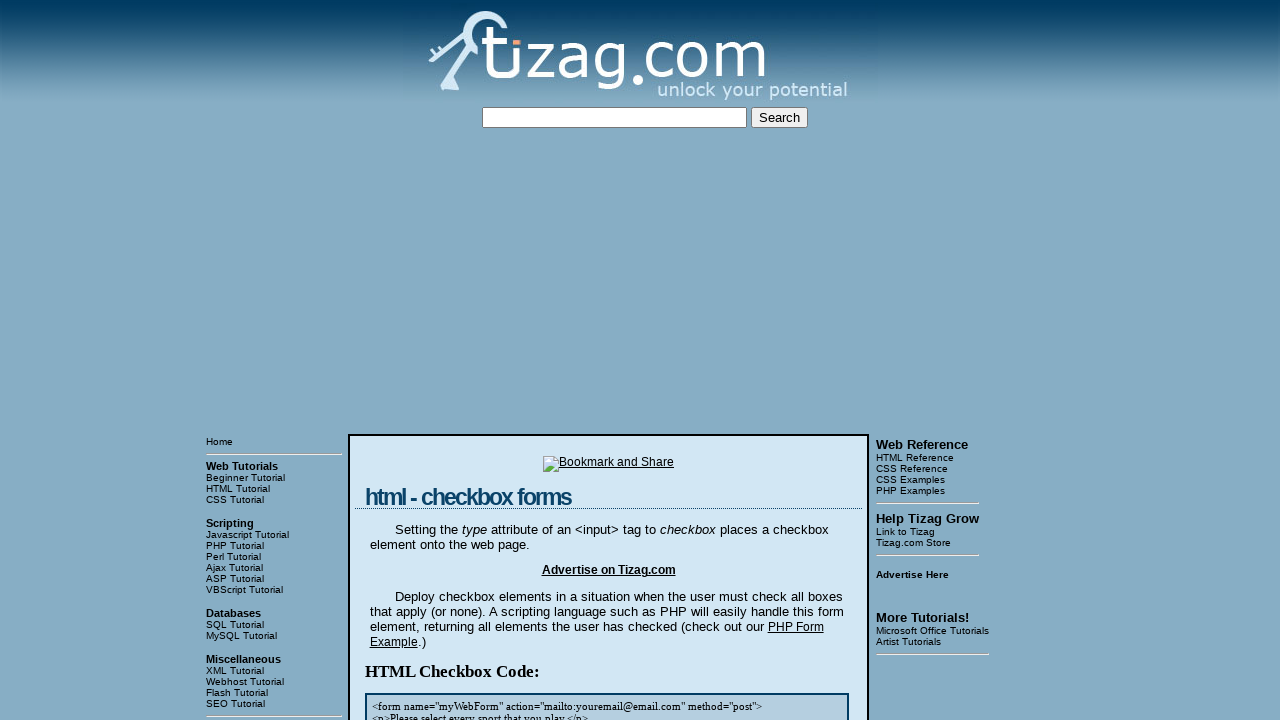

Clicked checkbox 1 of 4 to select it at (422, 360) on xpath=/html/body/table[3]/tbody/tr[1]/td[2]/table/tbody/tr/td/div[4] >> input[na
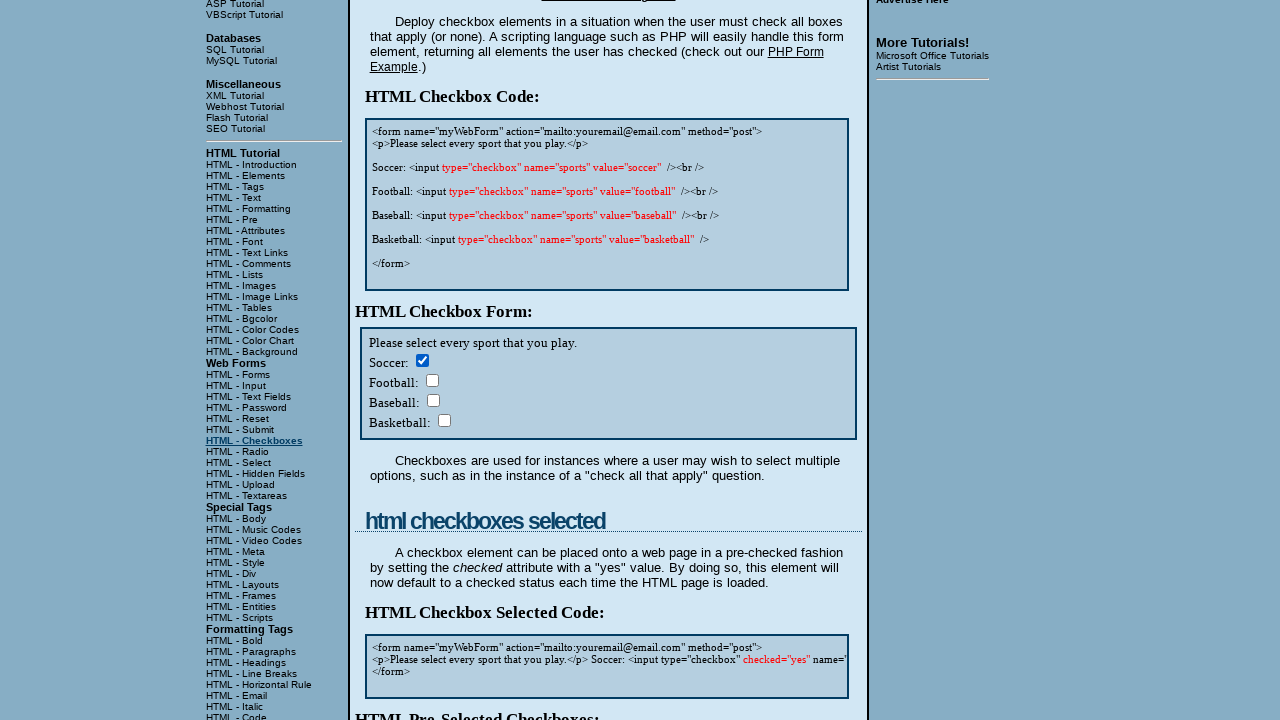

Clicked checkbox 2 of 4 to select it at (432, 380) on xpath=/html/body/table[3]/tbody/tr[1]/td[2]/table/tbody/tr/td/div[4] >> input[na
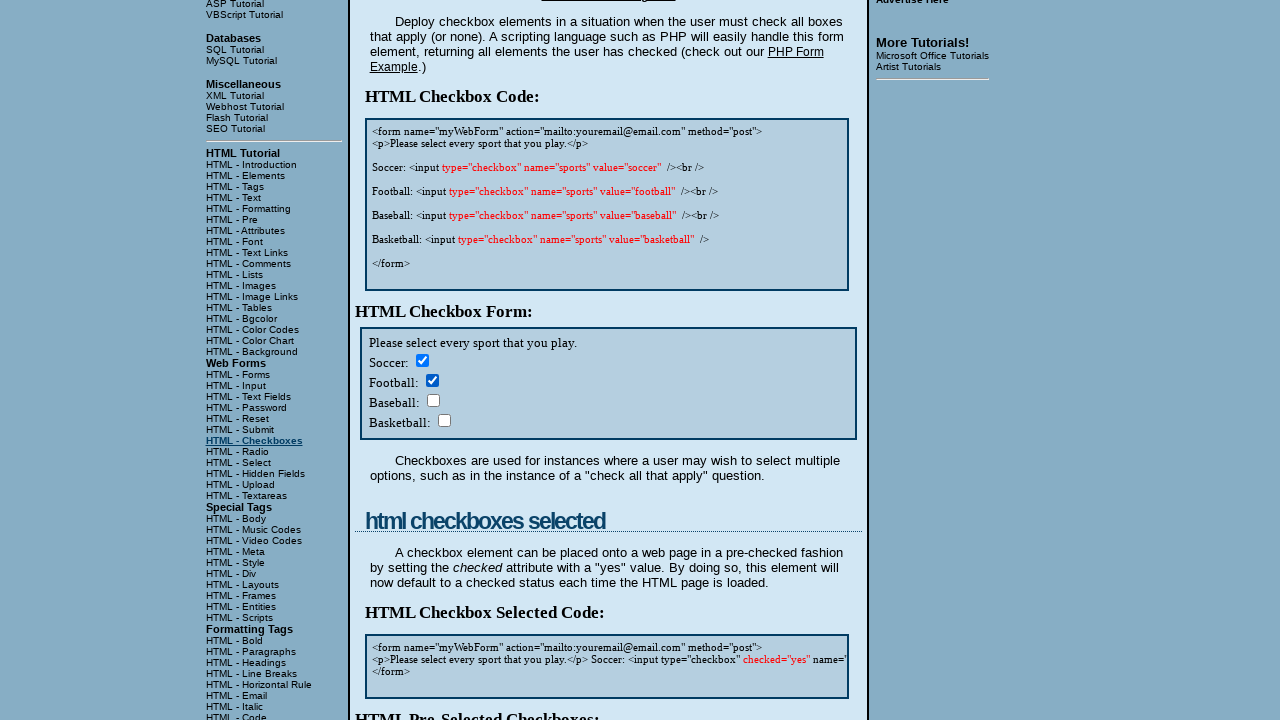

Clicked checkbox 3 of 4 to select it at (433, 400) on xpath=/html/body/table[3]/tbody/tr[1]/td[2]/table/tbody/tr/td/div[4] >> input[na
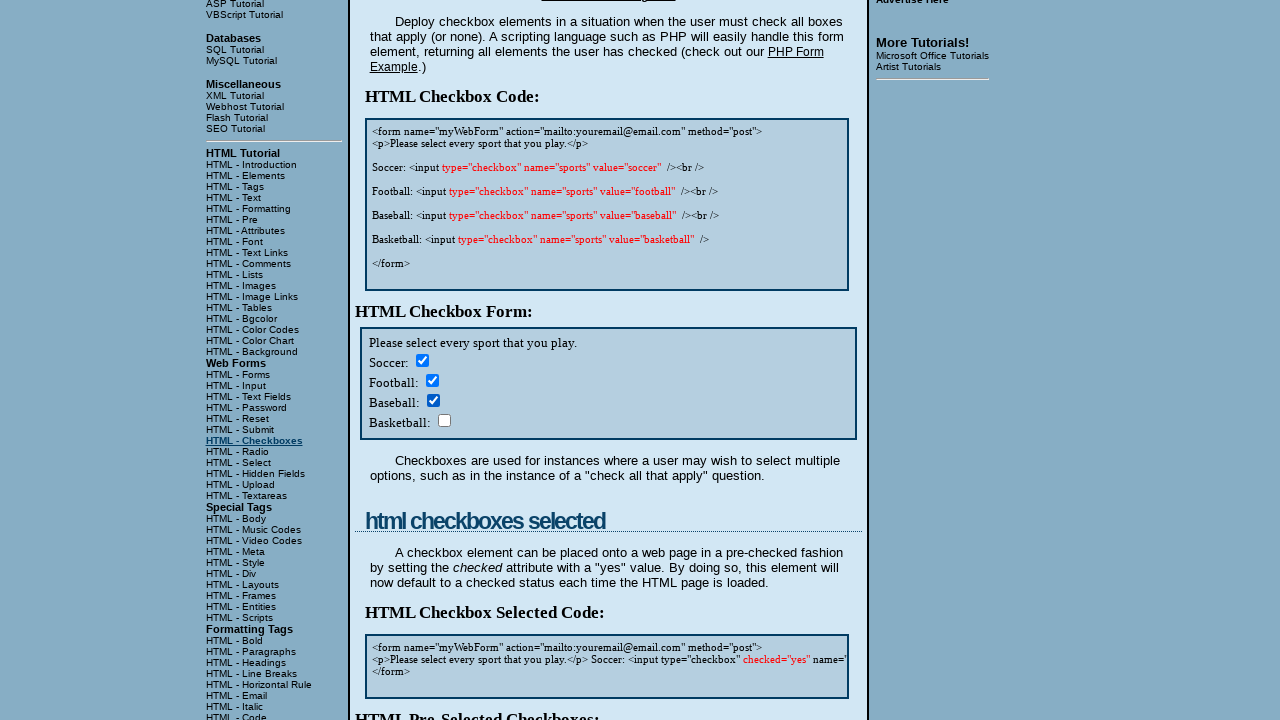

Clicked checkbox 4 of 4 to select it at (444, 420) on xpath=/html/body/table[3]/tbody/tr[1]/td[2]/table/tbody/tr/td/div[4] >> input[na
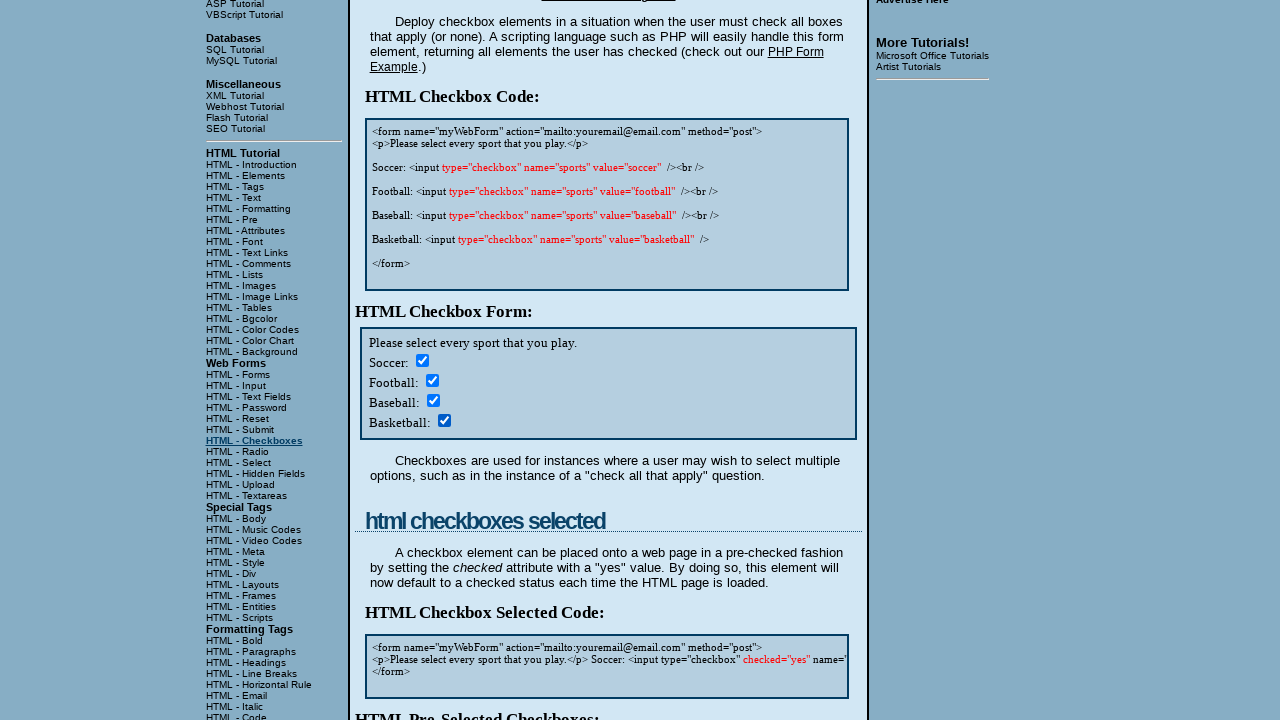

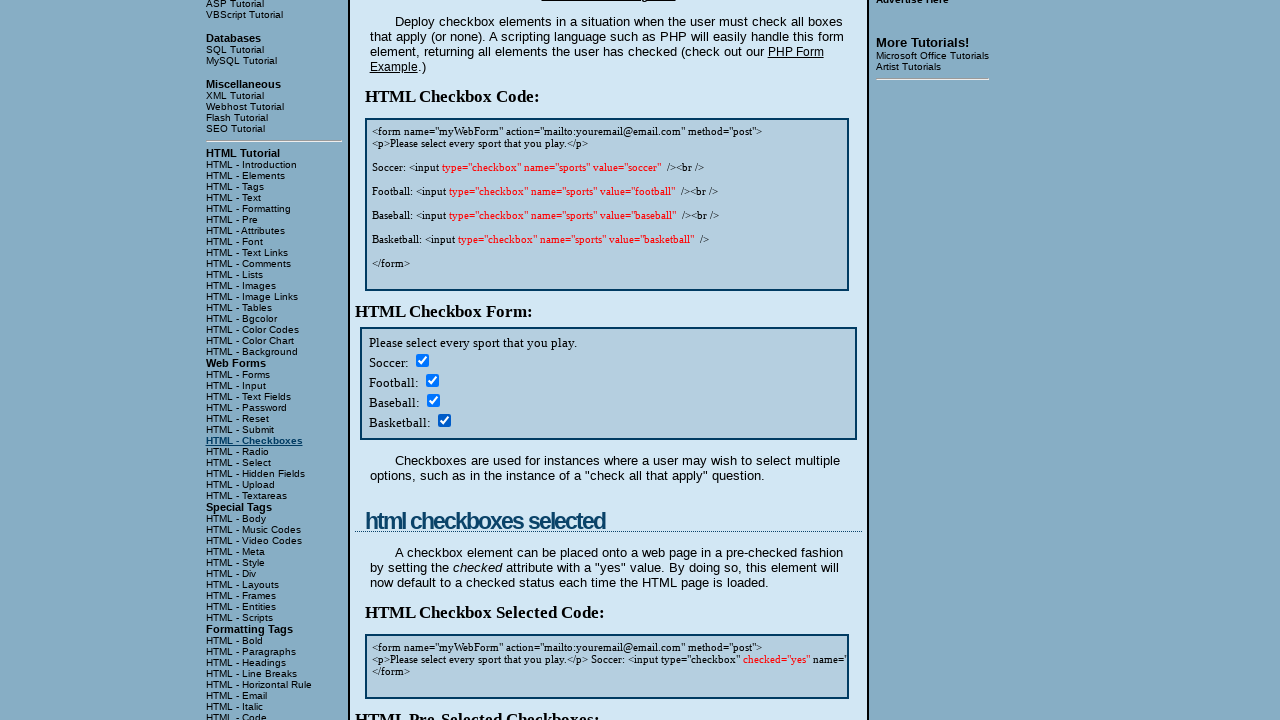